Tests the autocomplete/autosuggest functionality for a country selector by typing a partial country name and navigating through suggestions using keyboard arrow keys

Starting URL: https://www.rahulshettyacademy.com/AutomationPractice/

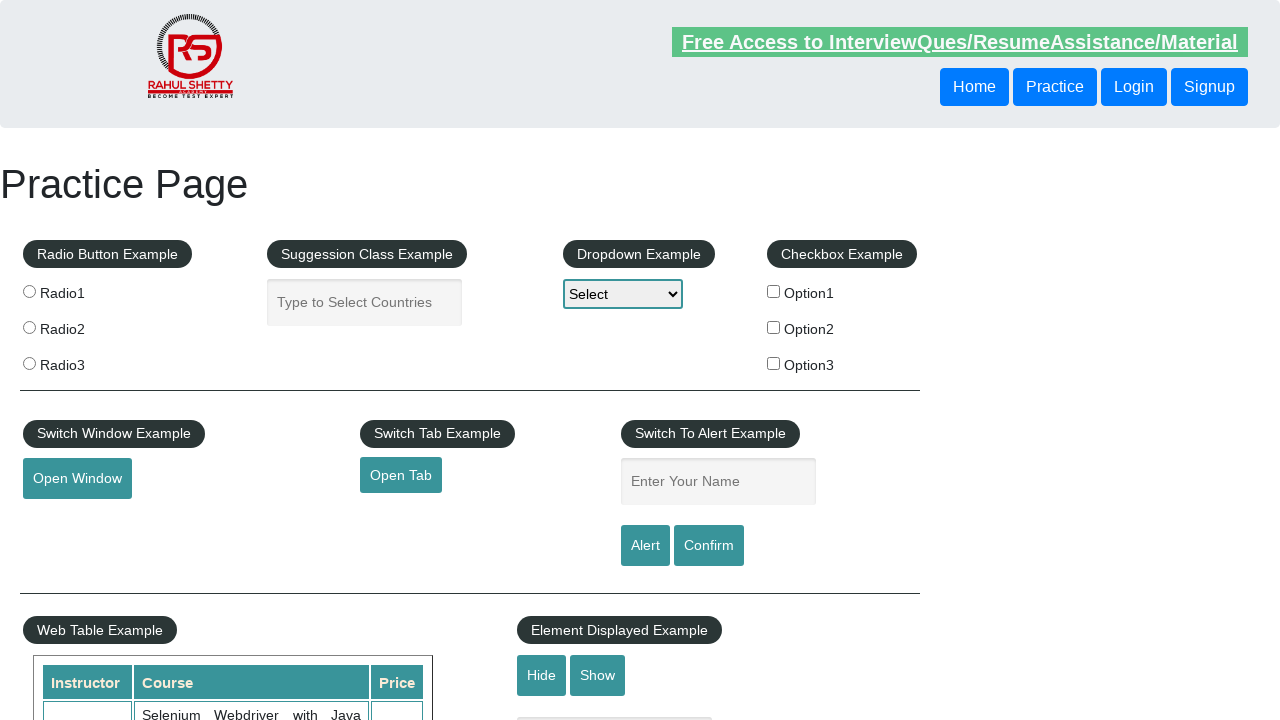

Filled autocomplete field with 'Unite' to search for countries on input[placeholder='Type to Select Countries']
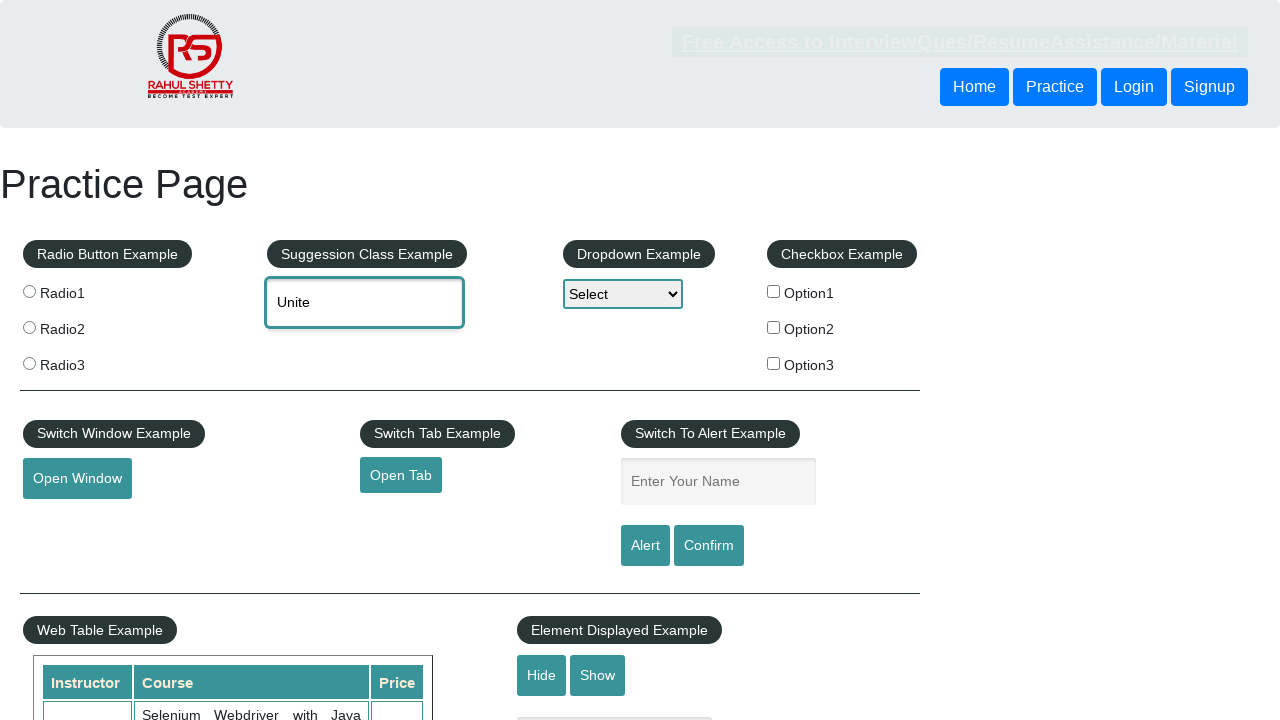

Pressed ArrowDown to navigate to first suggestion on input[placeholder='Type to Select Countries']
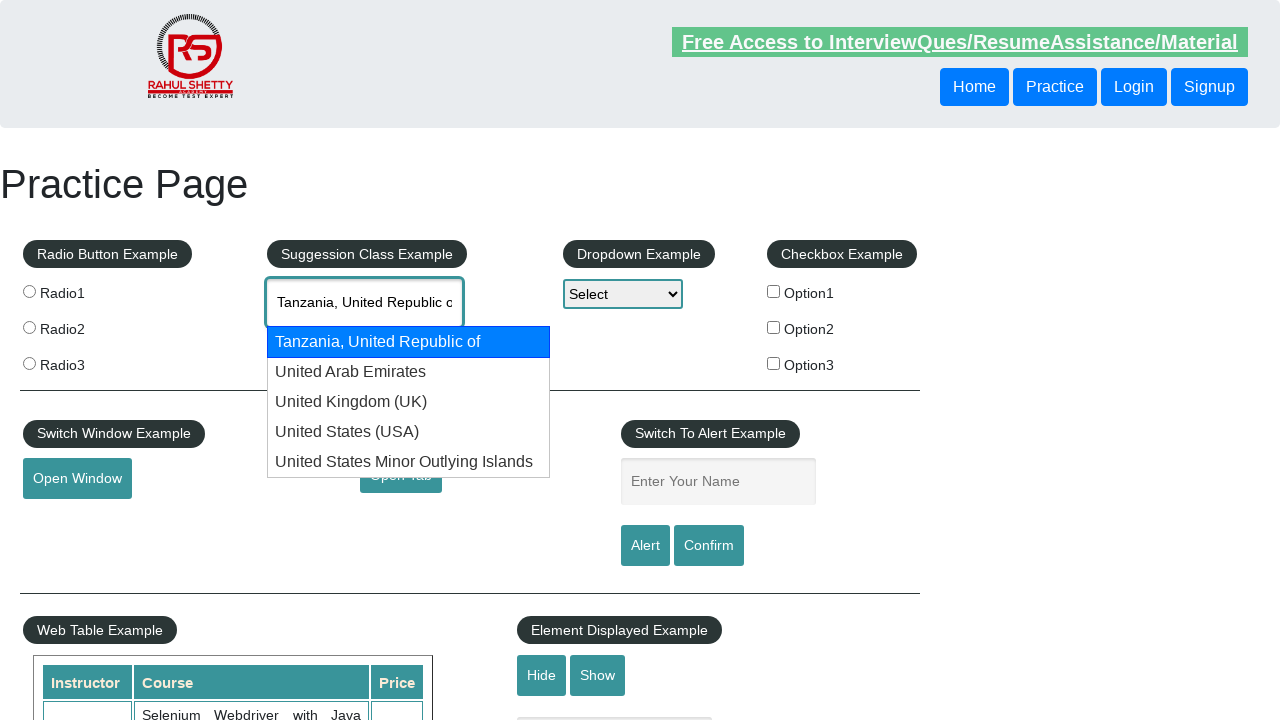

Pressed ArrowDown to navigate to second suggestion on input[placeholder='Type to Select Countries']
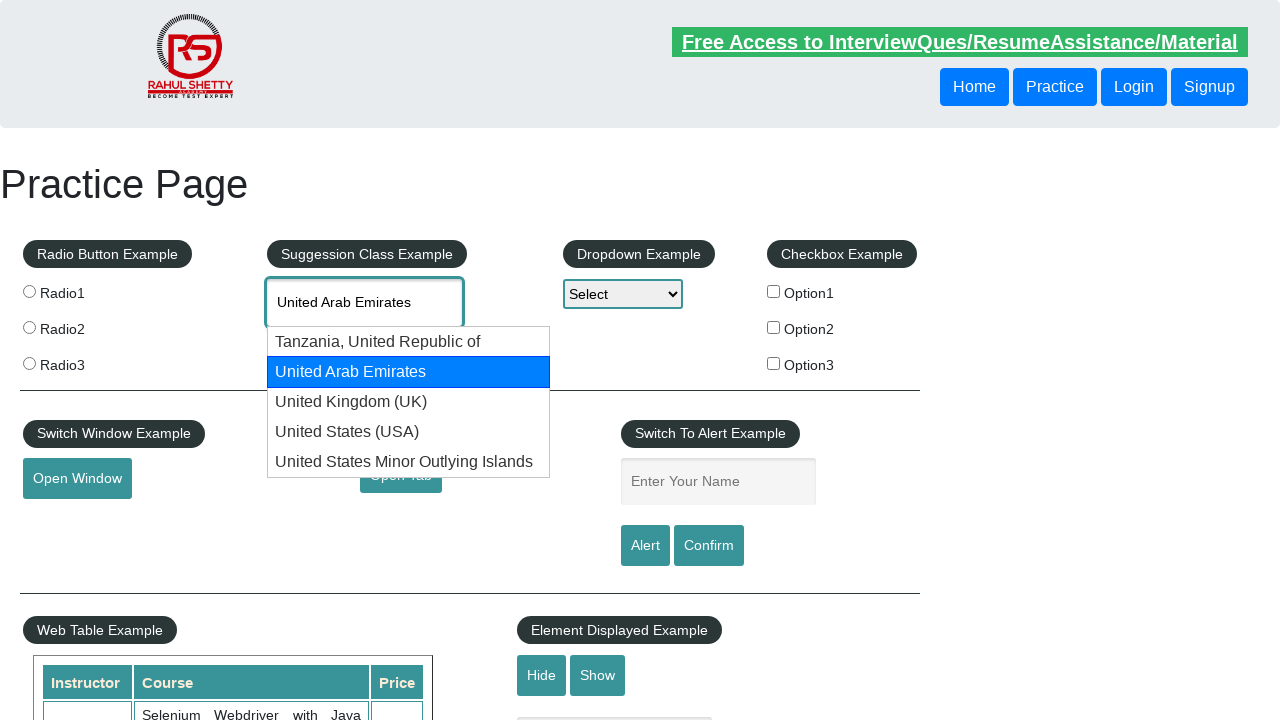

Pressed ArrowDown to navigate to third suggestion (United Arab Emirates) on input[placeholder='Type to Select Countries']
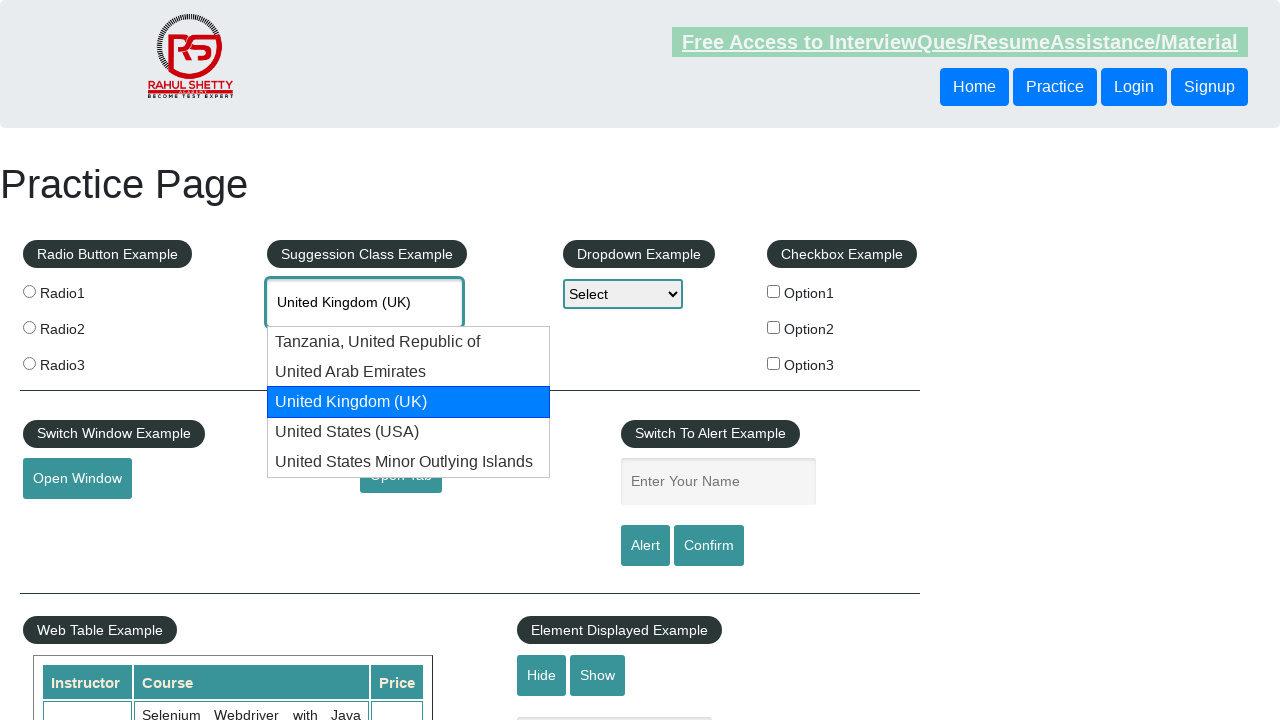

Scrolled page down by 500 pixels
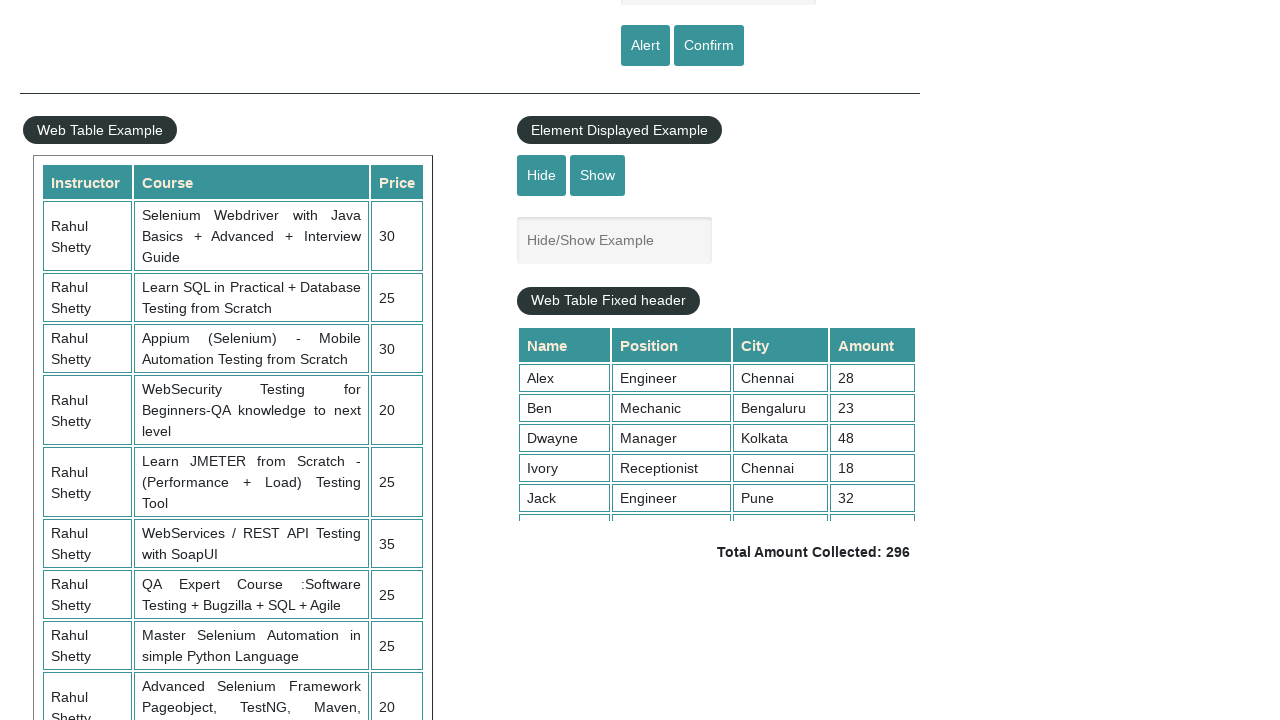

Waited 500ms for animations to complete
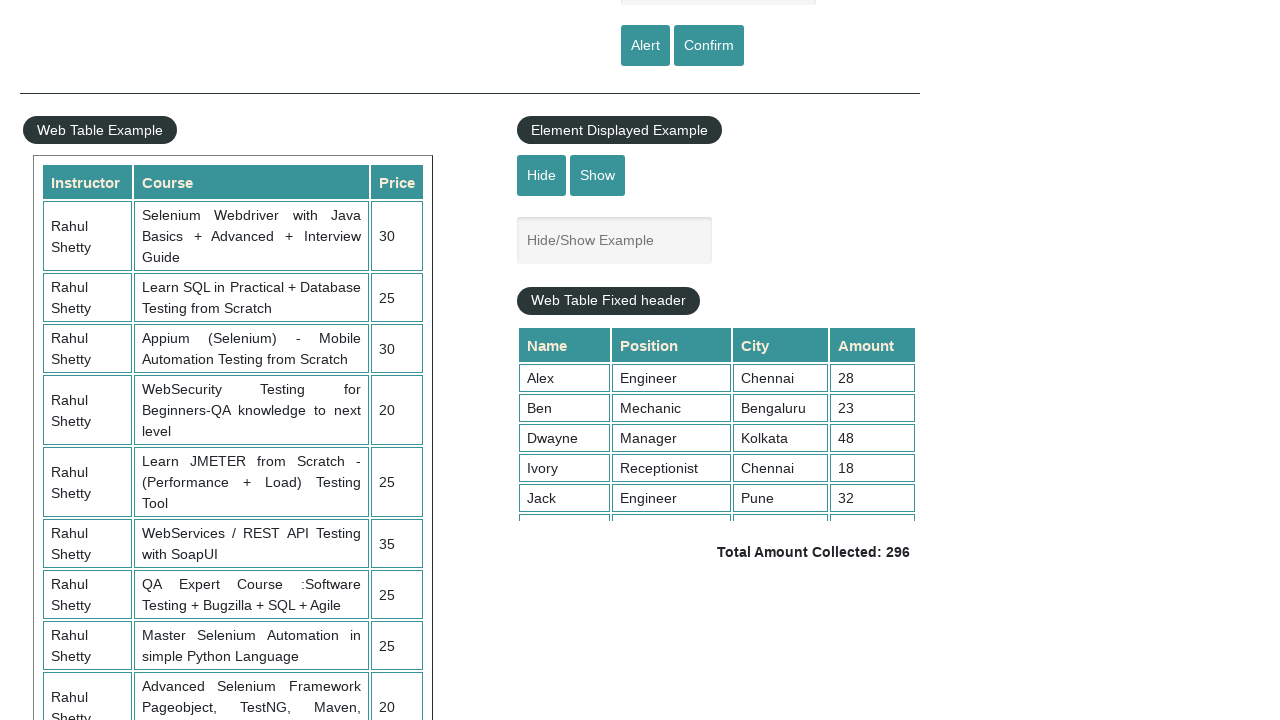

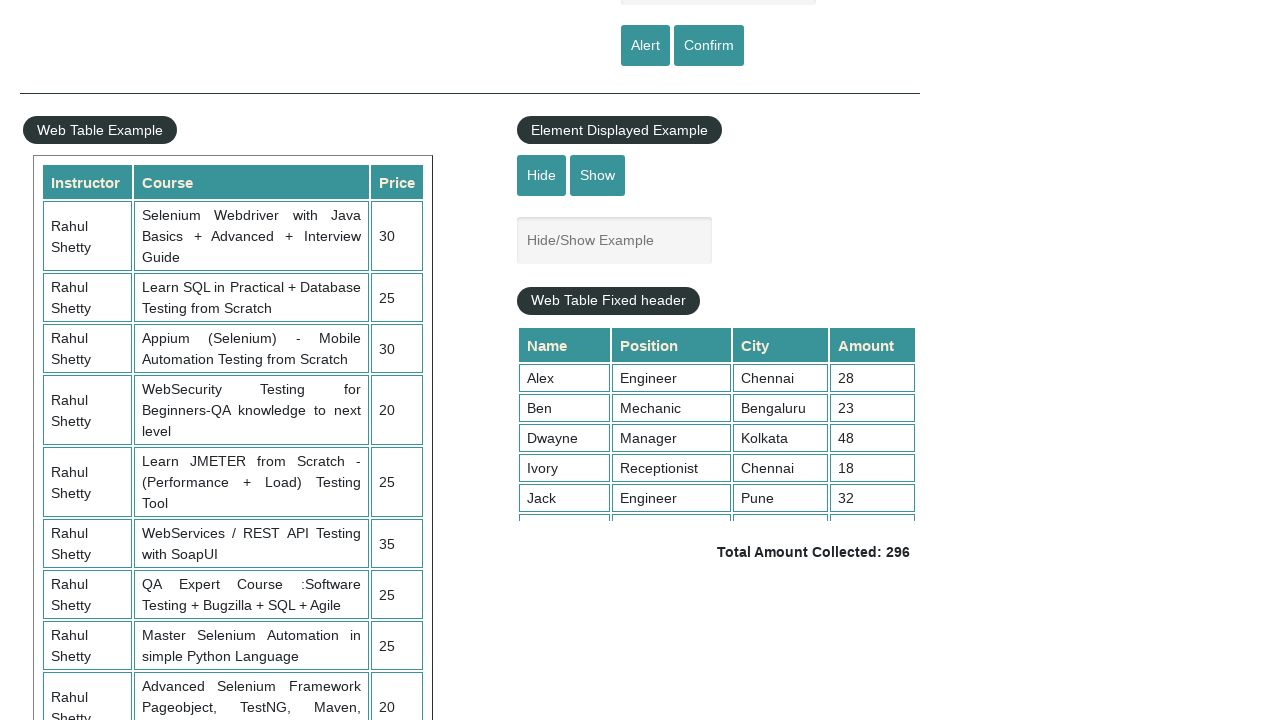